Tests filling a text box form using XPath selectors - enters name, email, and addresses then submits the form

Starting URL: https://demoqa.com/text-box

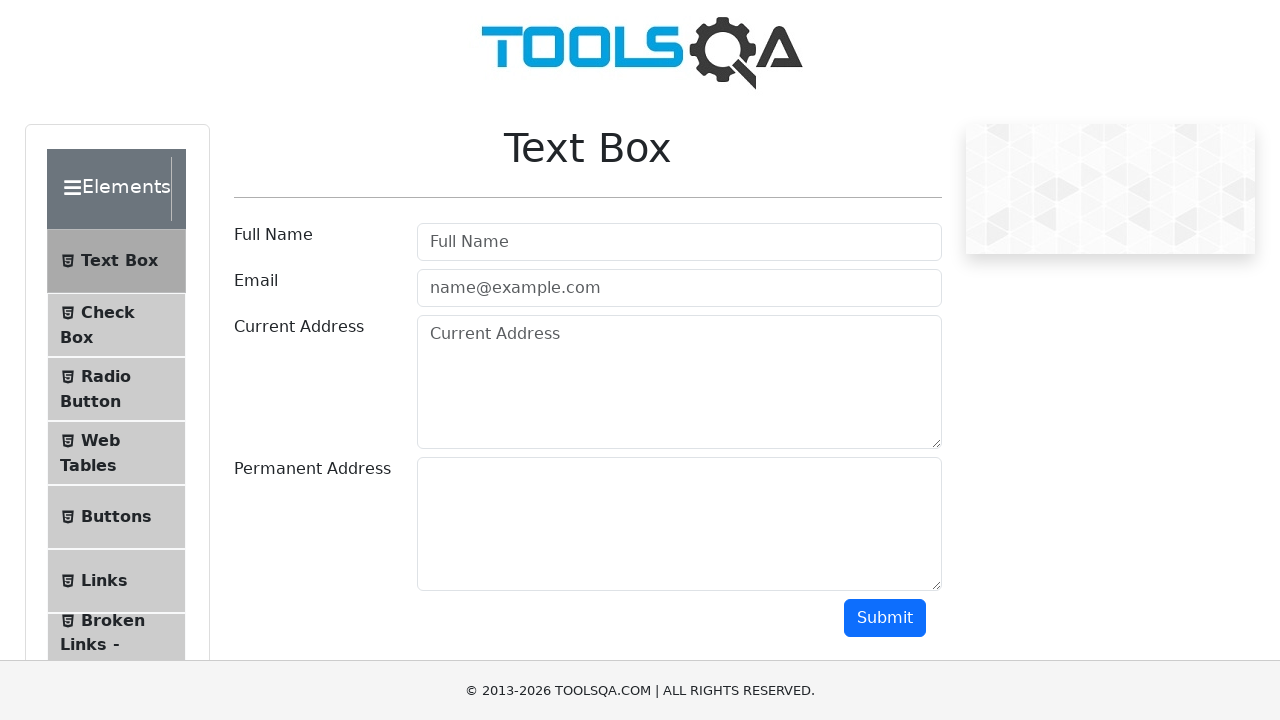

Filled name field with 'Jose' using XPath on //input[contains(@id,'userName')]
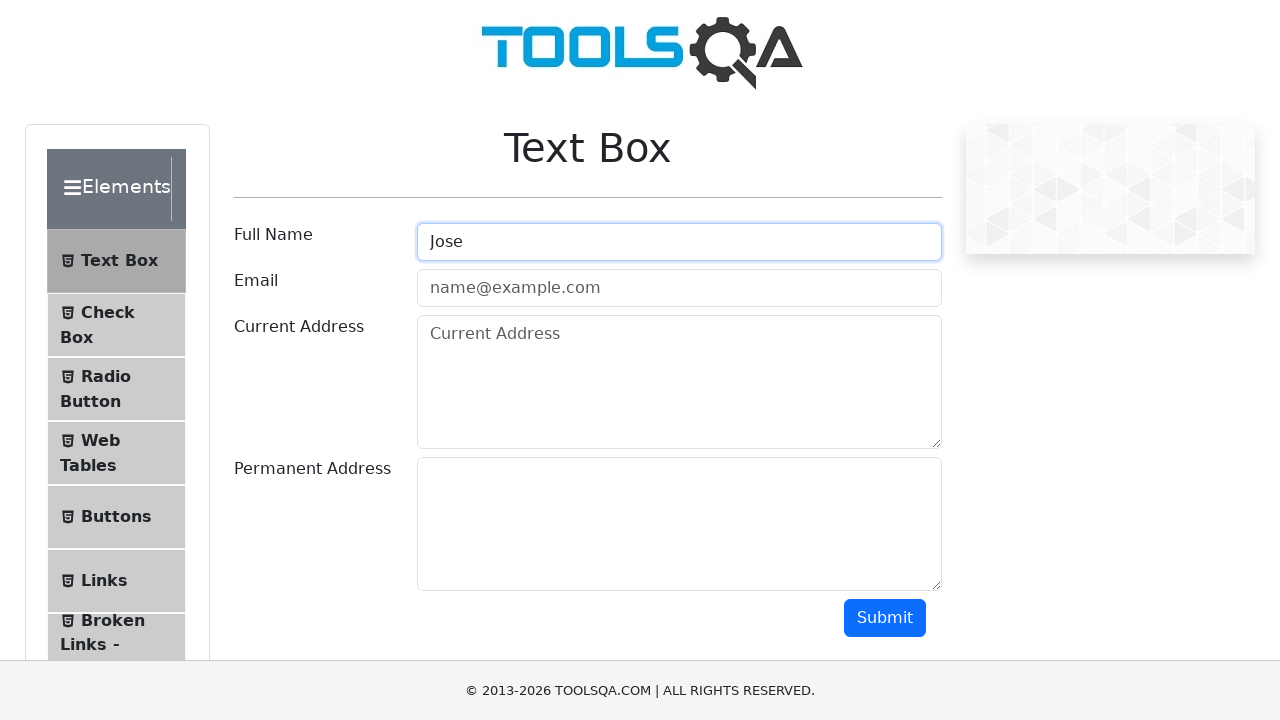

Filled email field with 'asd@gmail.com' using XPath on //input[contains(@id,'userEmail')]
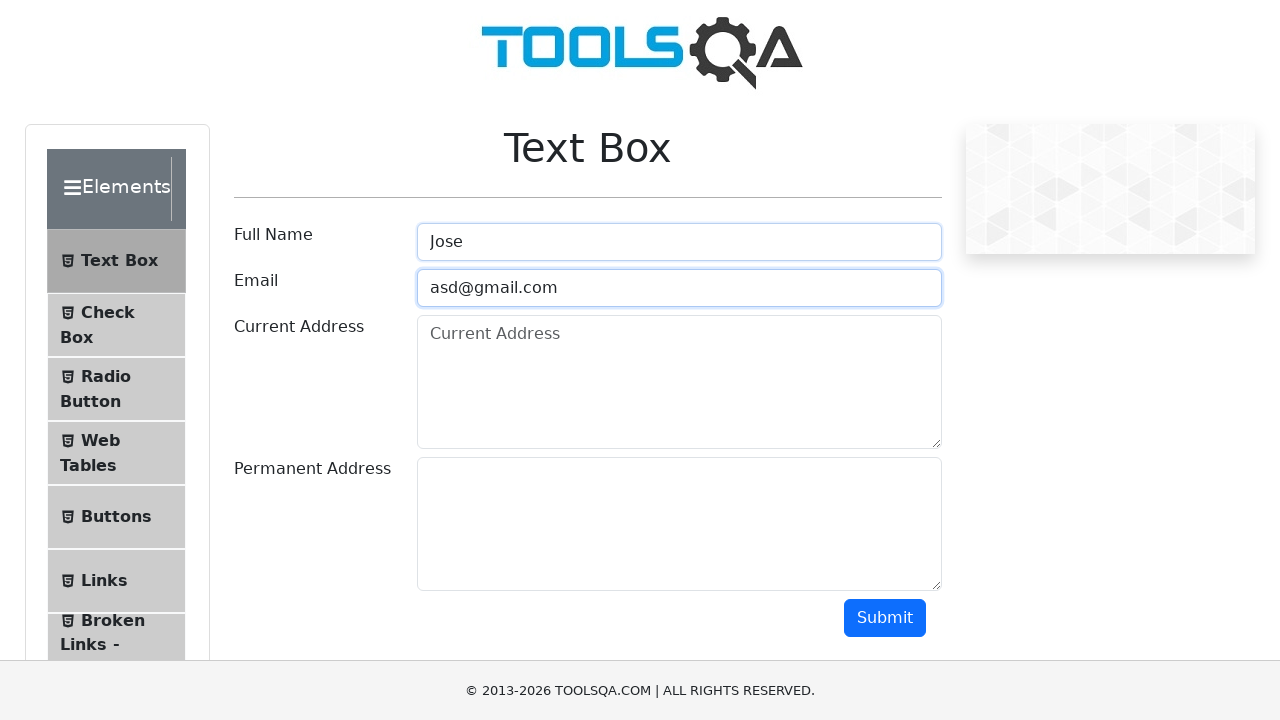

Filled current address field with 'descripcion' using XPath on //textarea[contains(@id,'currentAddress')]
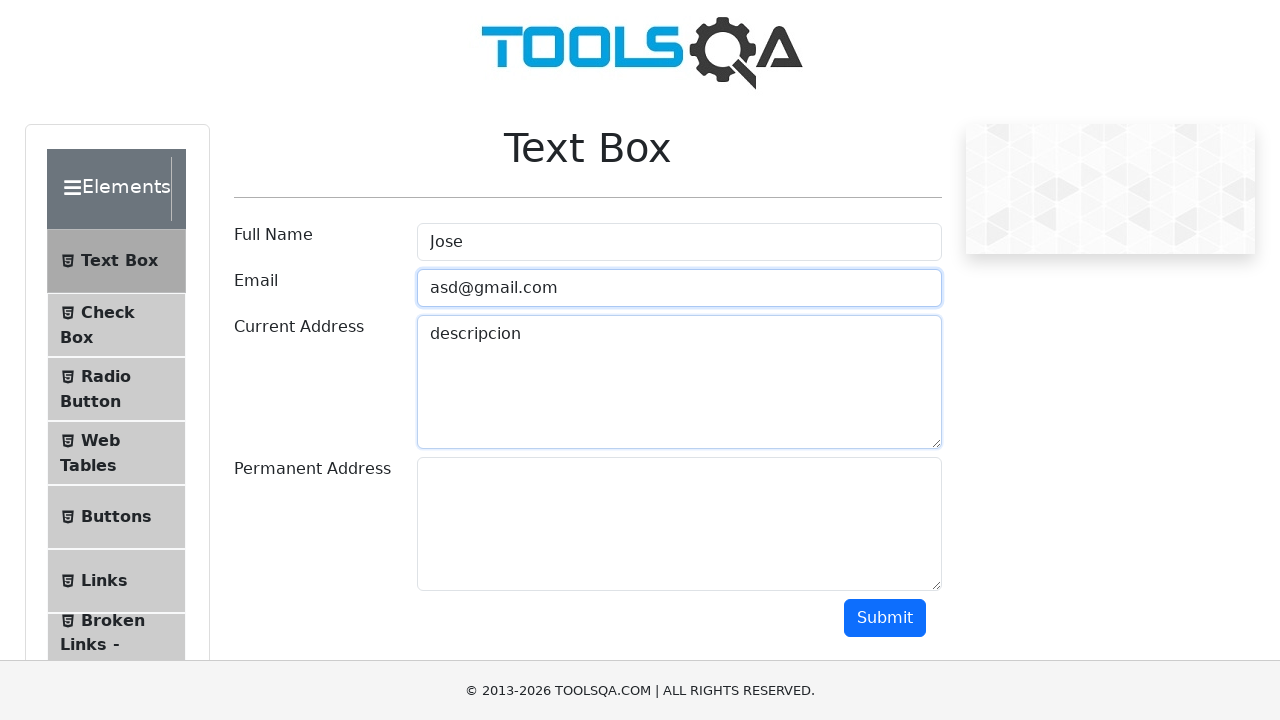

Filled permanent address field with 'direccion 2' using XPath on //textarea[contains(@id,'permanentAddress')]
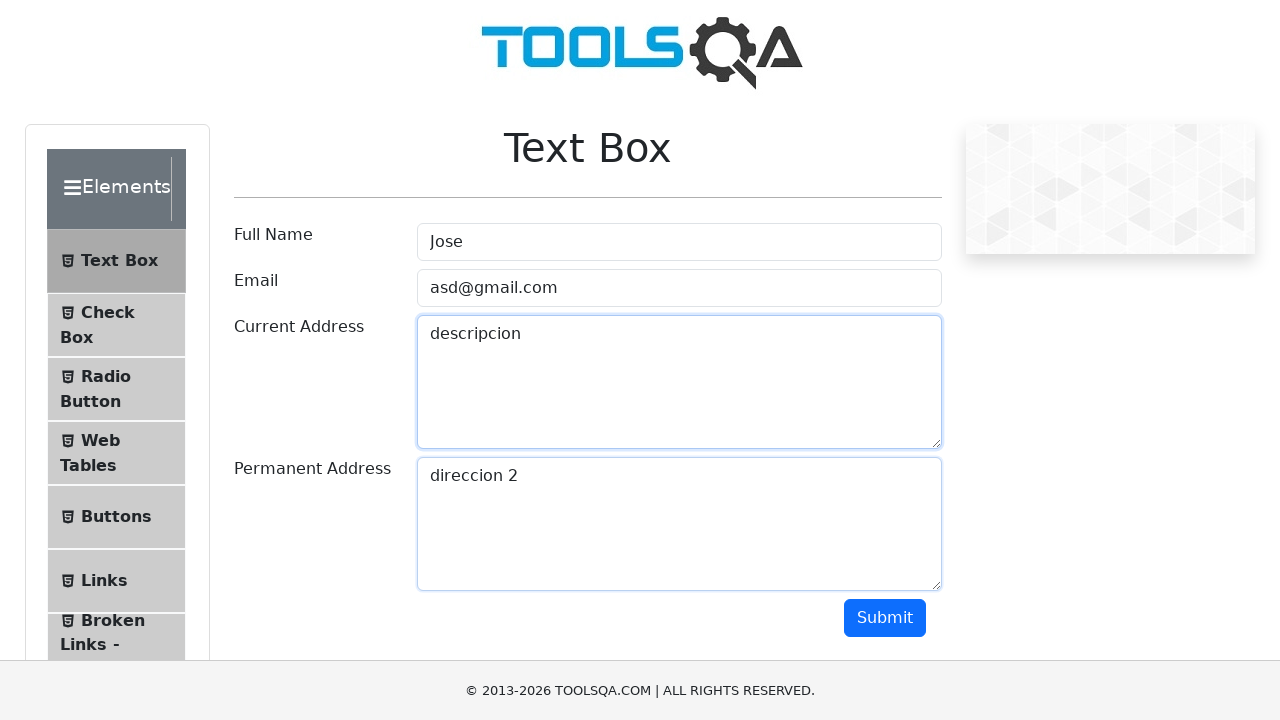

Scrolled down 500px to reveal submit button
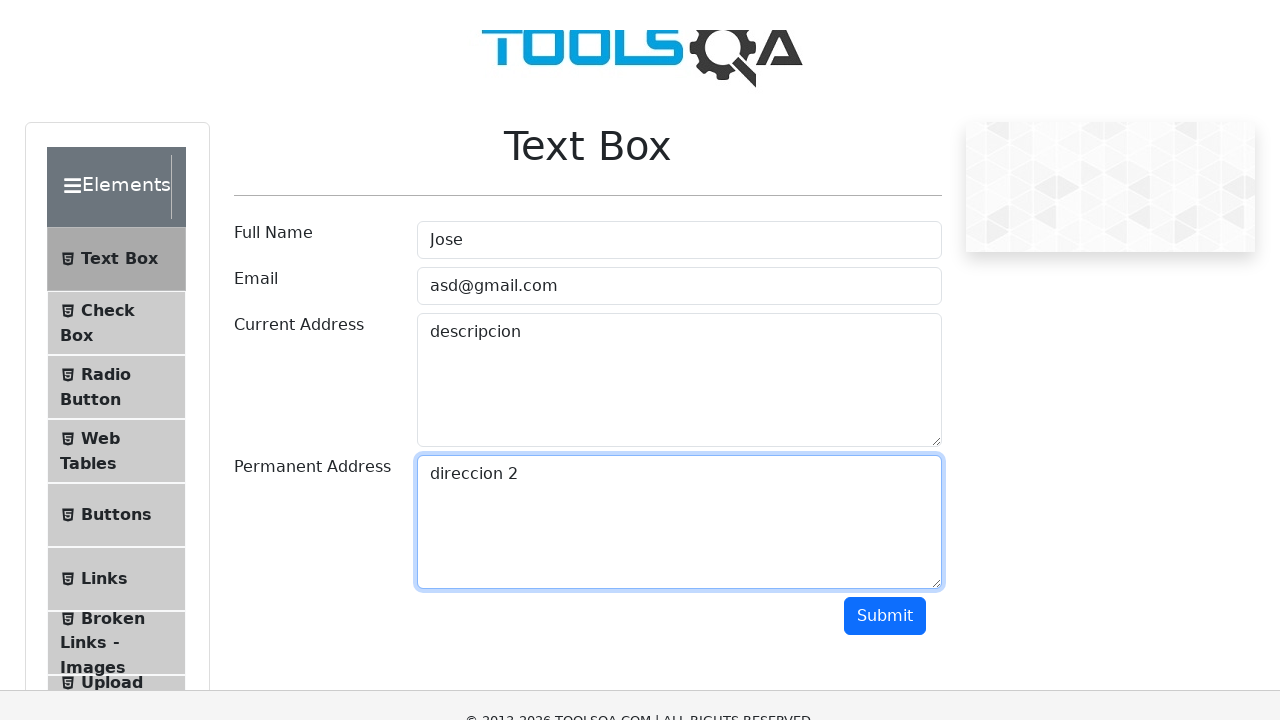

Clicked submit button to submit the form at (885, 118) on xpath=//button[contains(@id,'submit')]
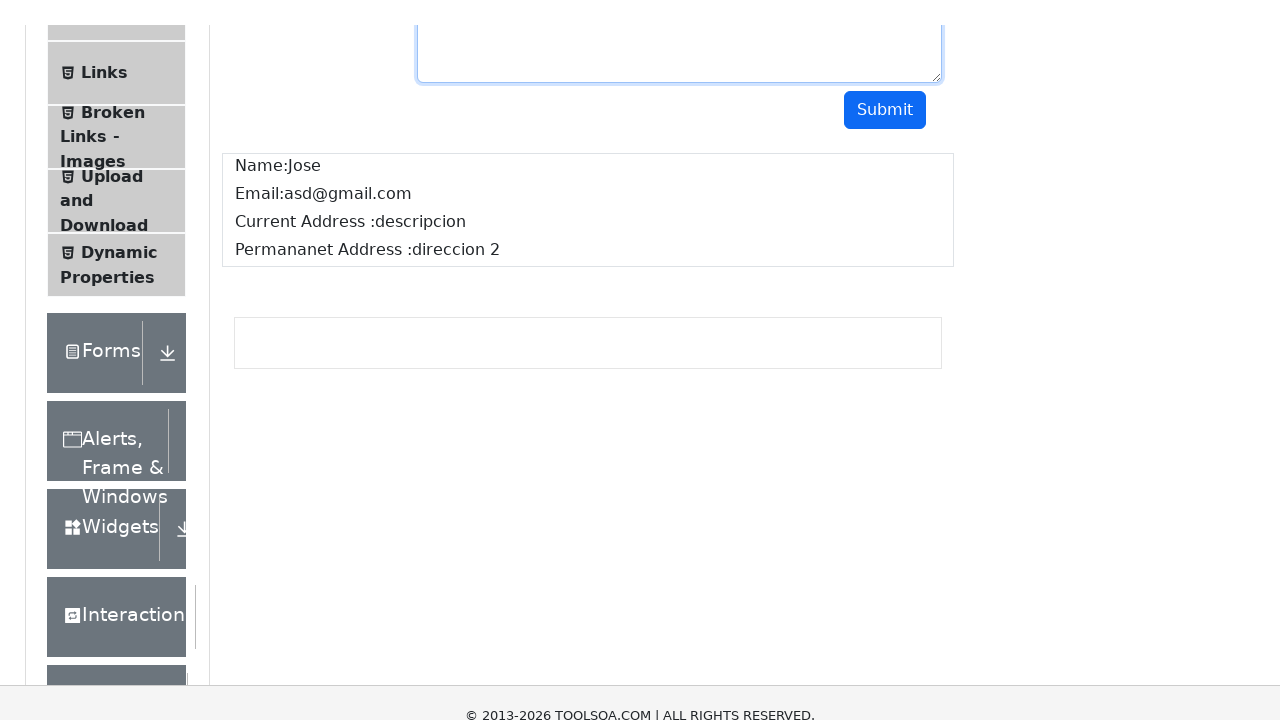

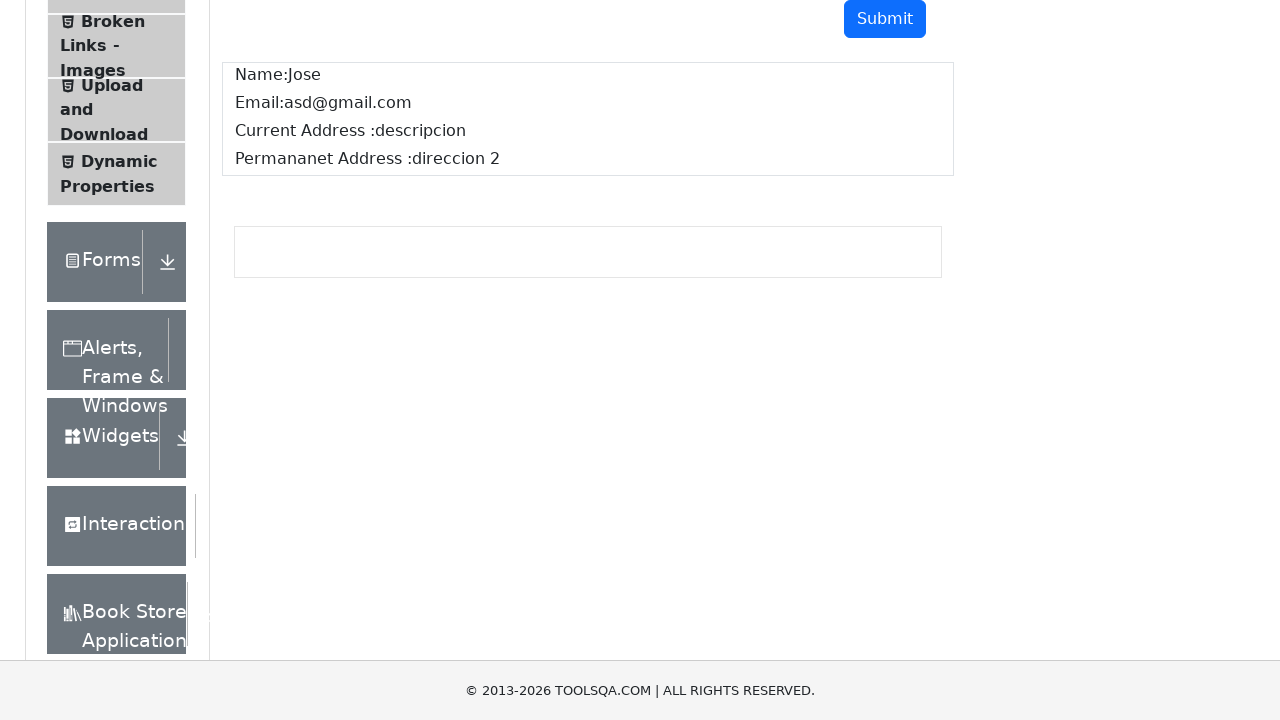